Verifies that the page title matches the expected title for the Student Registration Form

Starting URL: https://www.tutorialspoint.com/selenium/practice/selenium_automation_practice.php

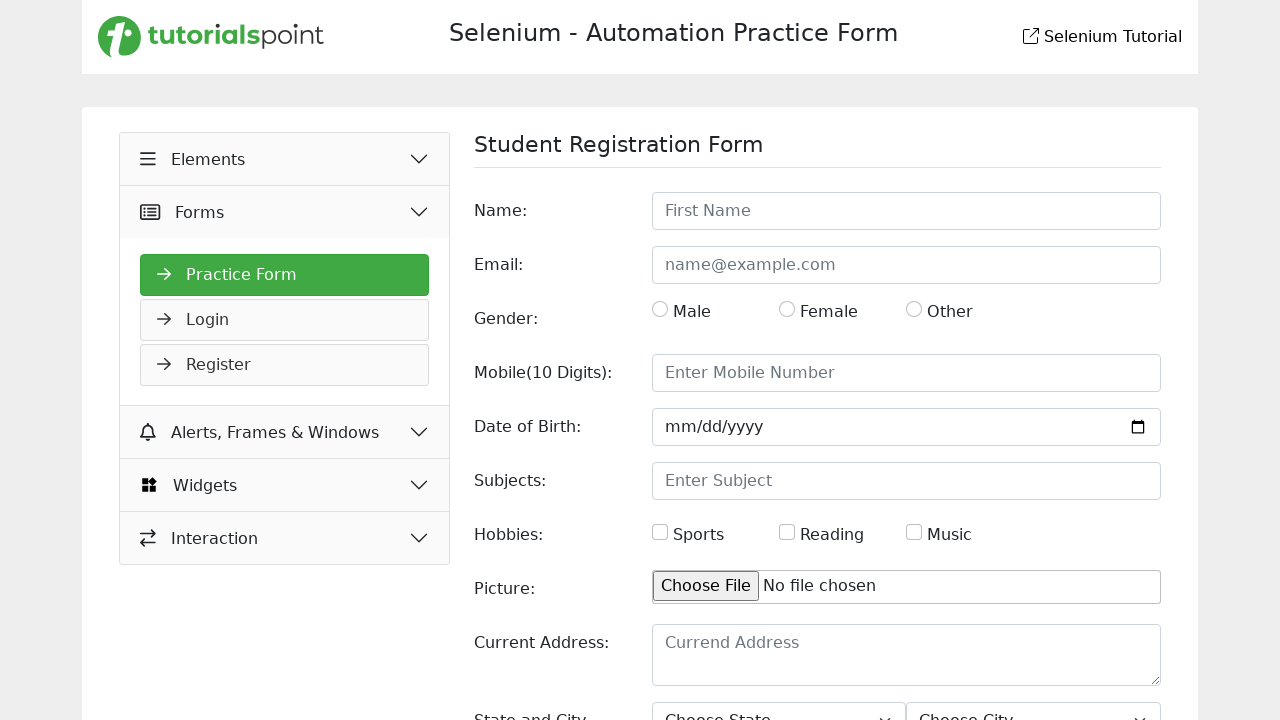

Retrieved page title
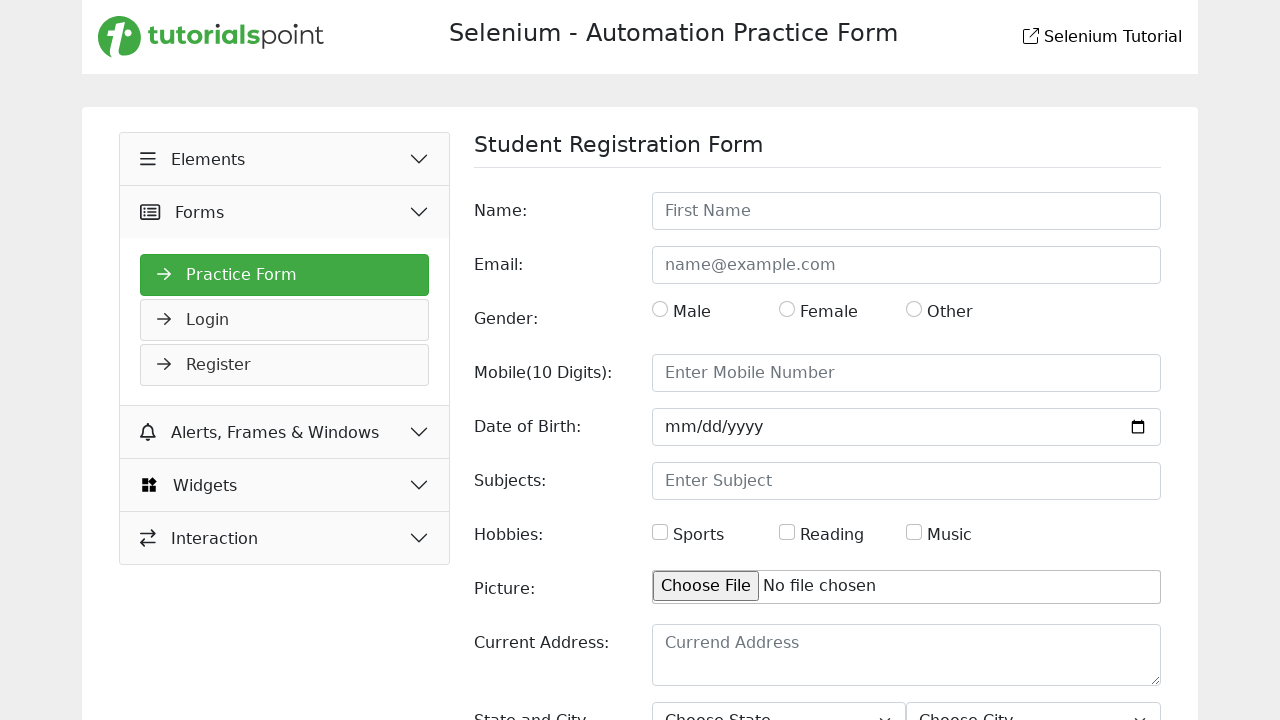

Verified page title matches 'Selenium Practice - Student Registration Form'
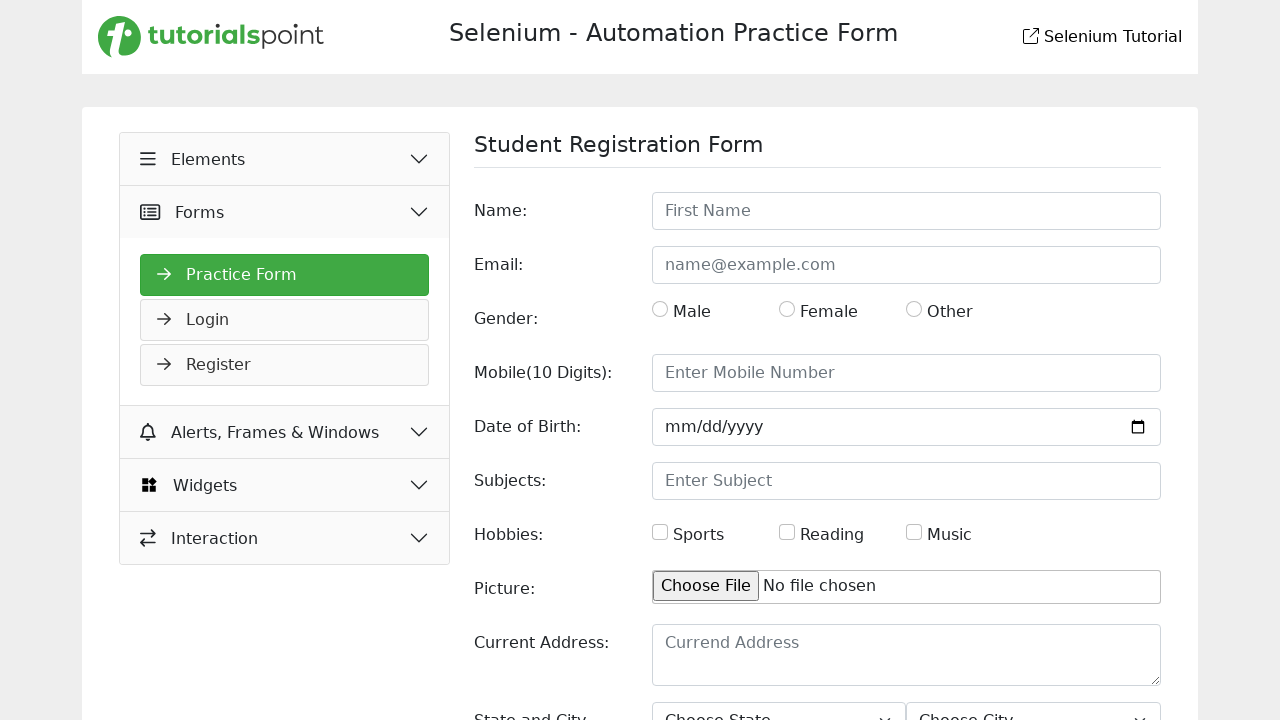

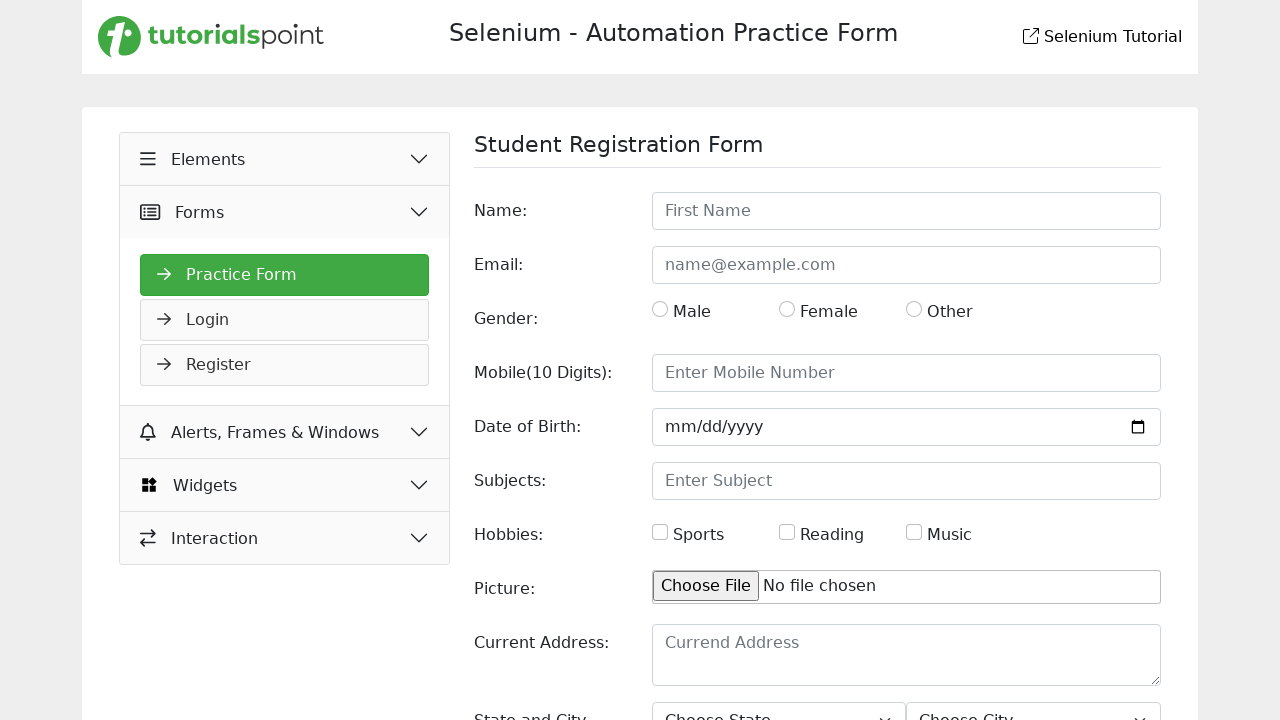